Tests JavaScript prompt dialog by clicking a button, entering text in the prompt, accepting it, and verifying the entered text appears in the result

Starting URL: https://the-internet.herokuapp.com/javascript_alerts

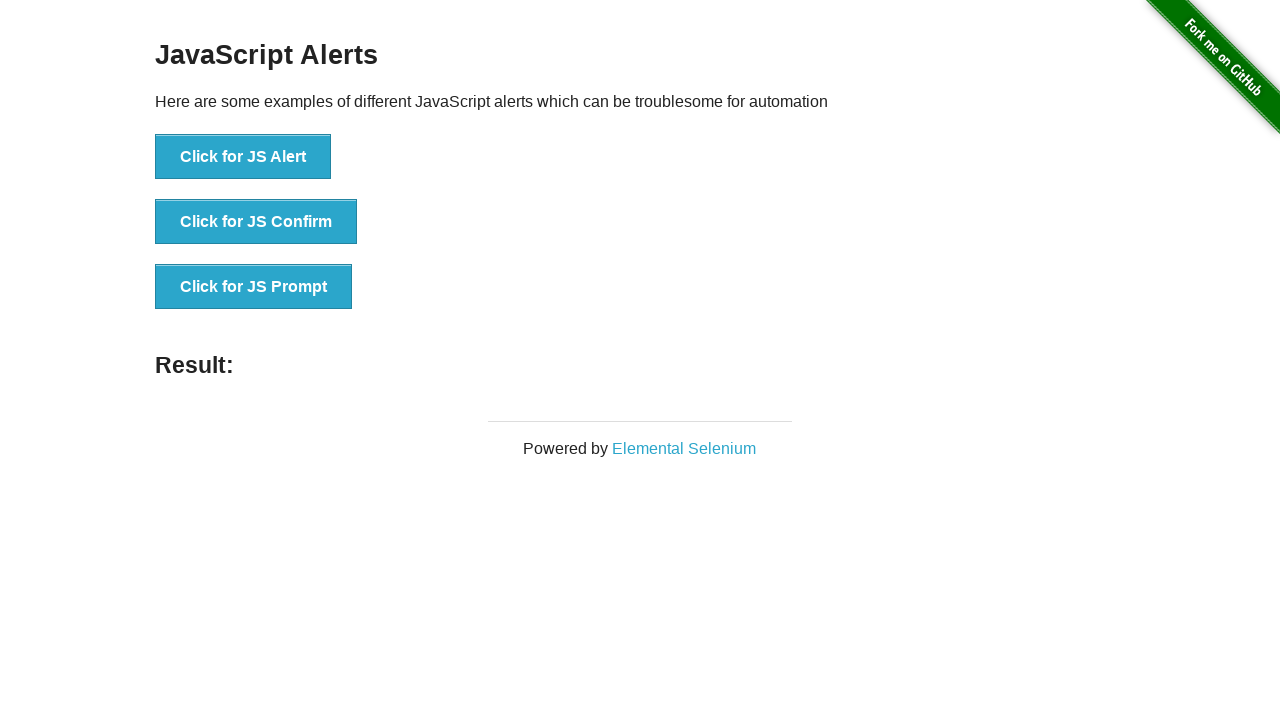

Set up dialog handler to accept prompt with text 'HelloWorld123'
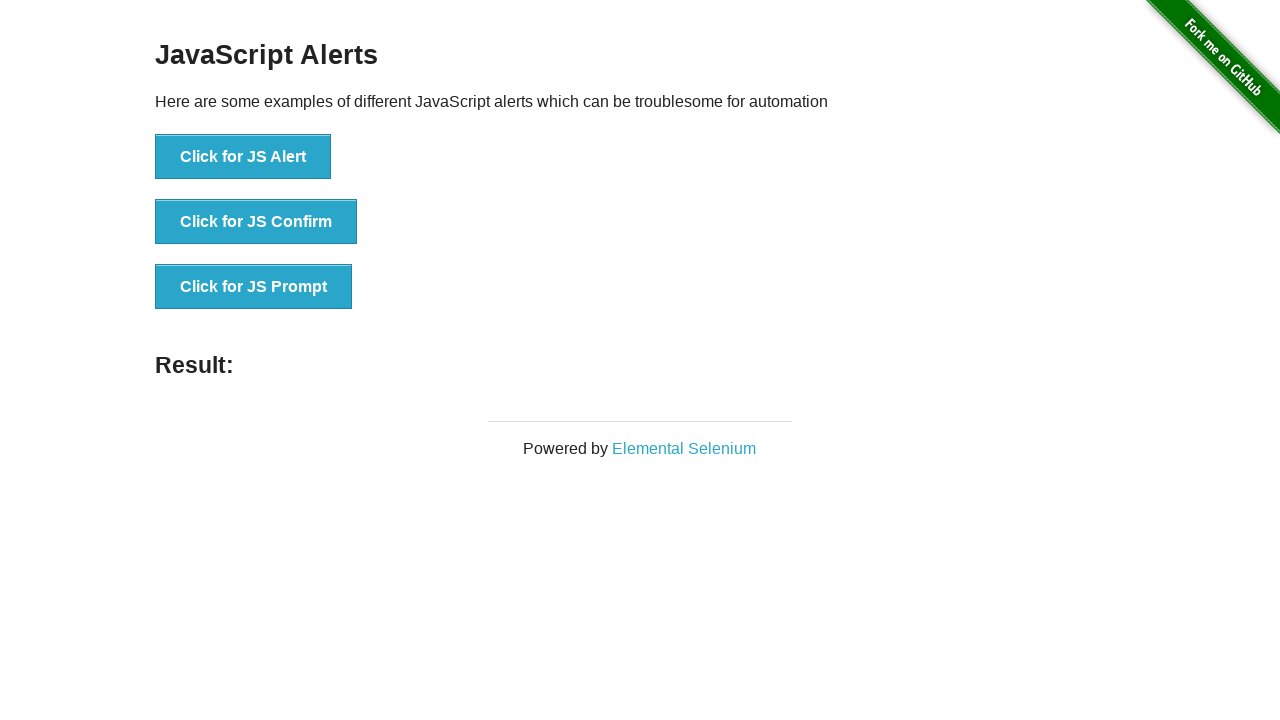

Clicked 'Click for JS Prompt' button to trigger JavaScript prompt dialog at (254, 287) on xpath=//button[text()='Click for JS Prompt']
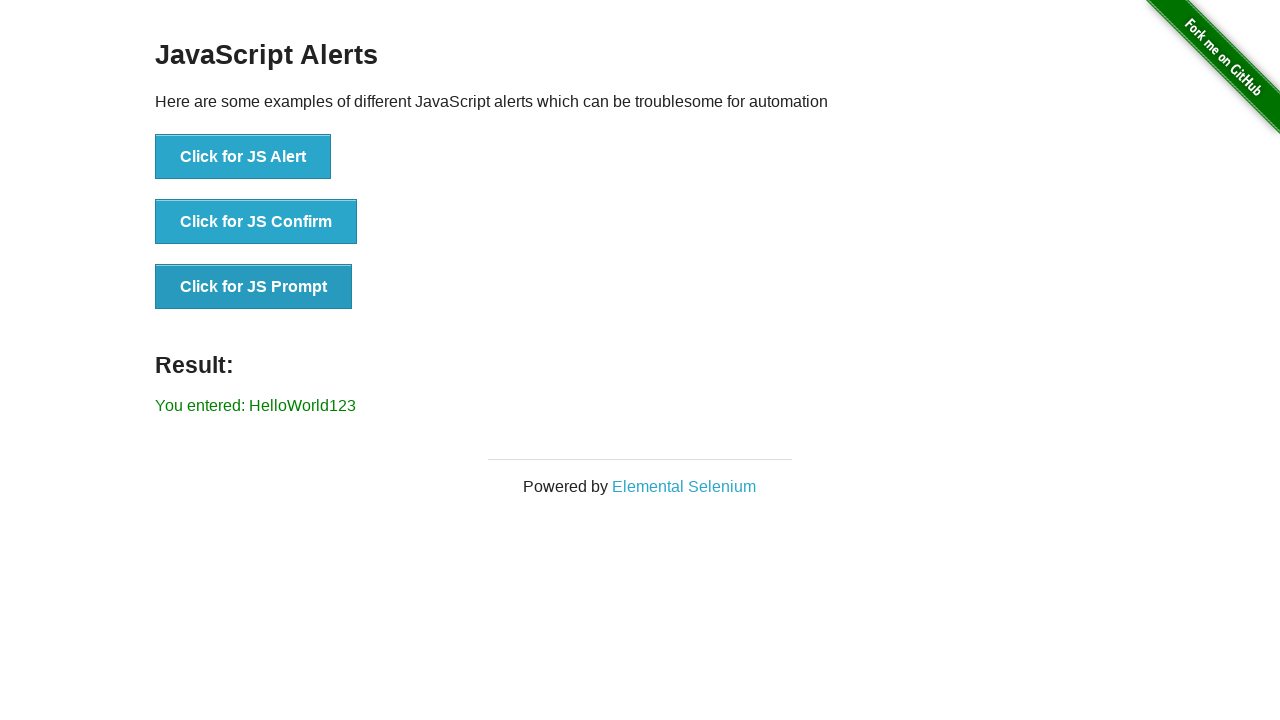

Result message appeared after accepting the prompt
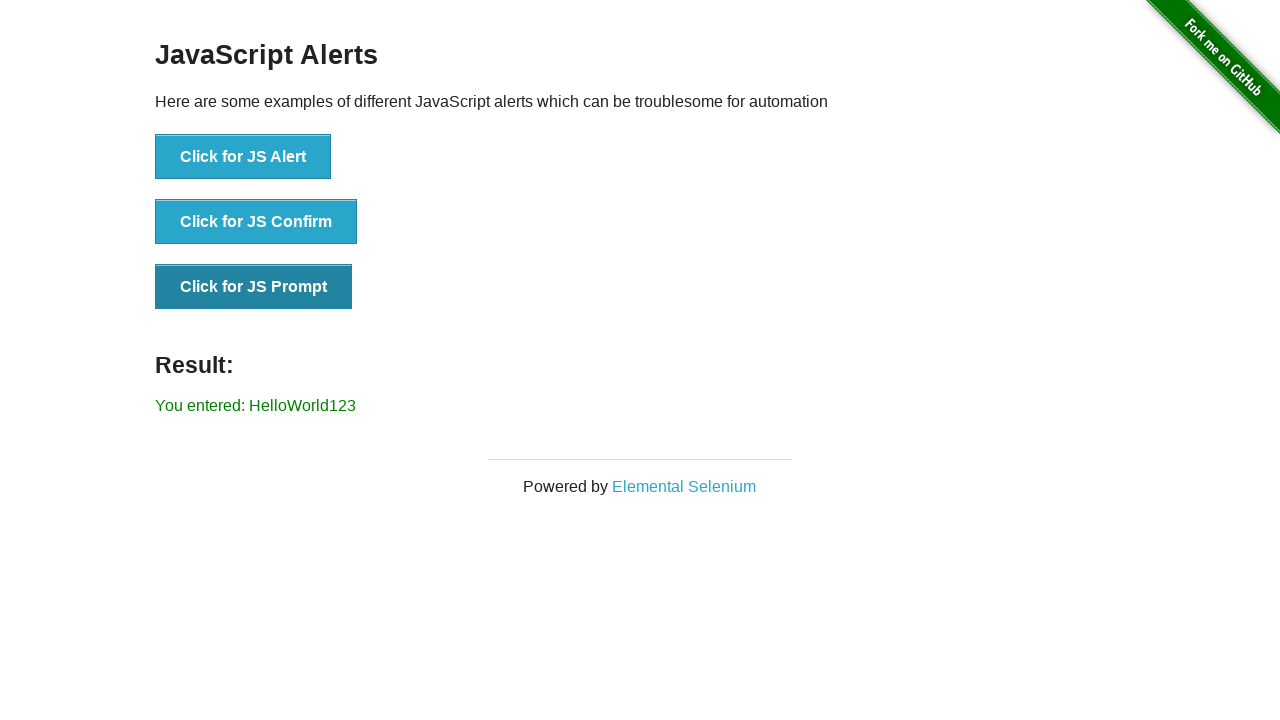

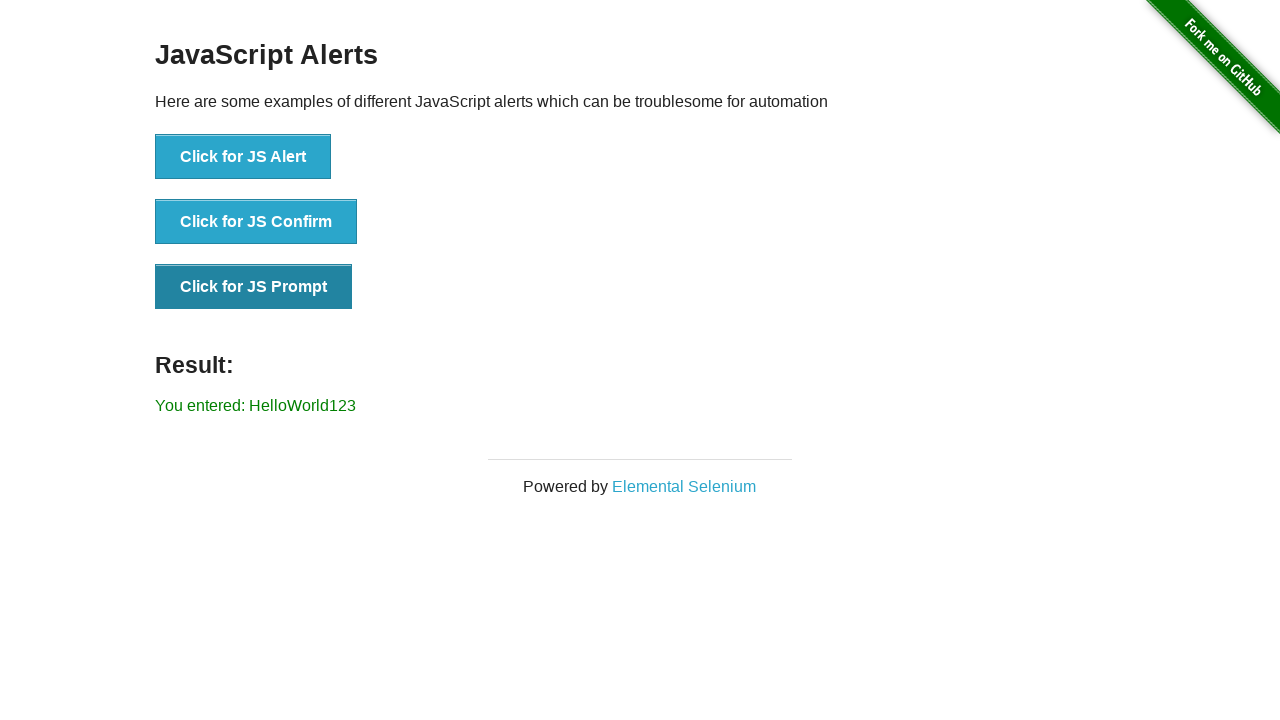